Fills out a registration form with first name, last name, and email, then submits it

Starting URL: http://suninjuly.github.io/registration1.html

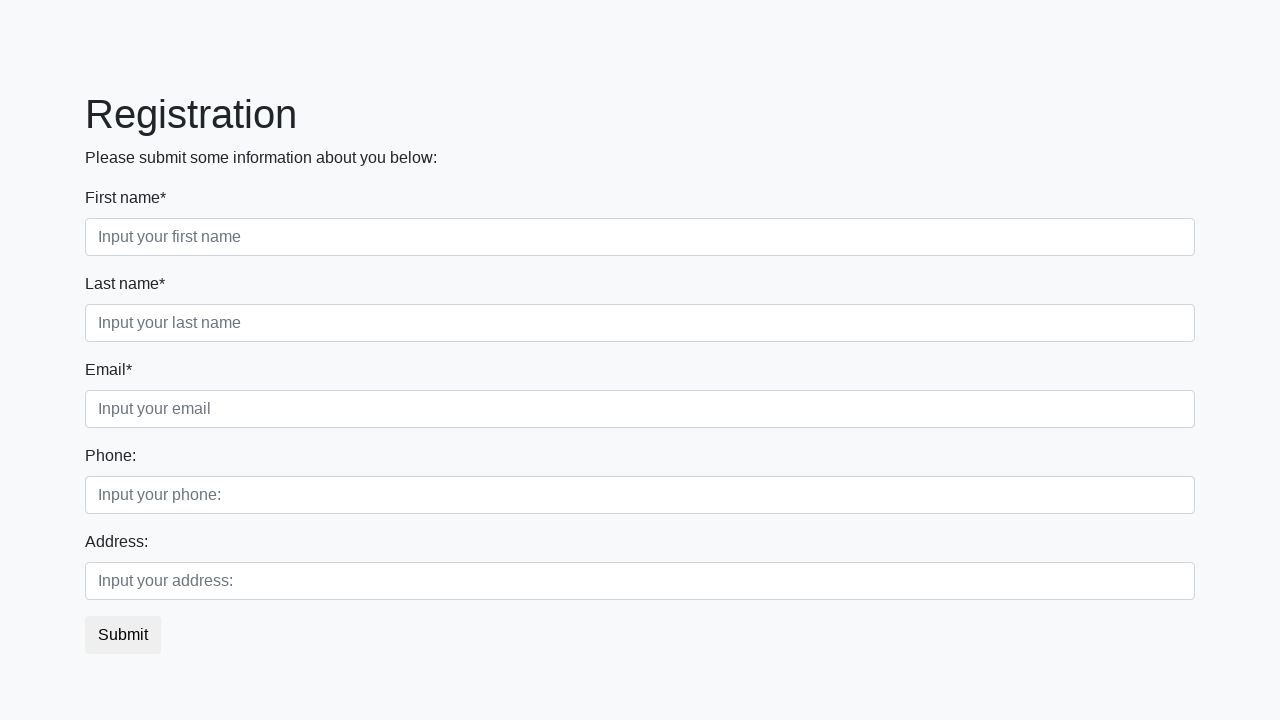

Filled first name field with 'Ivan' on input.form-control.first[required]
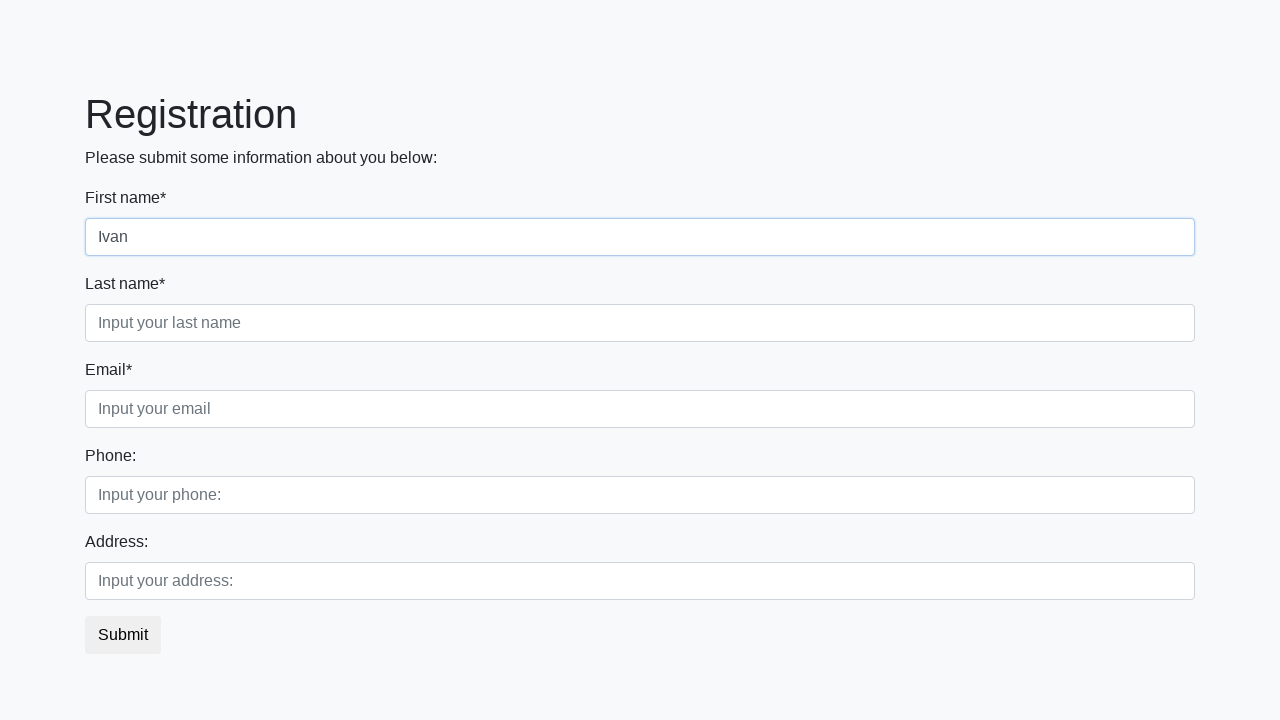

Filled last name field with 'Petrov' on input.form-control.second[required]
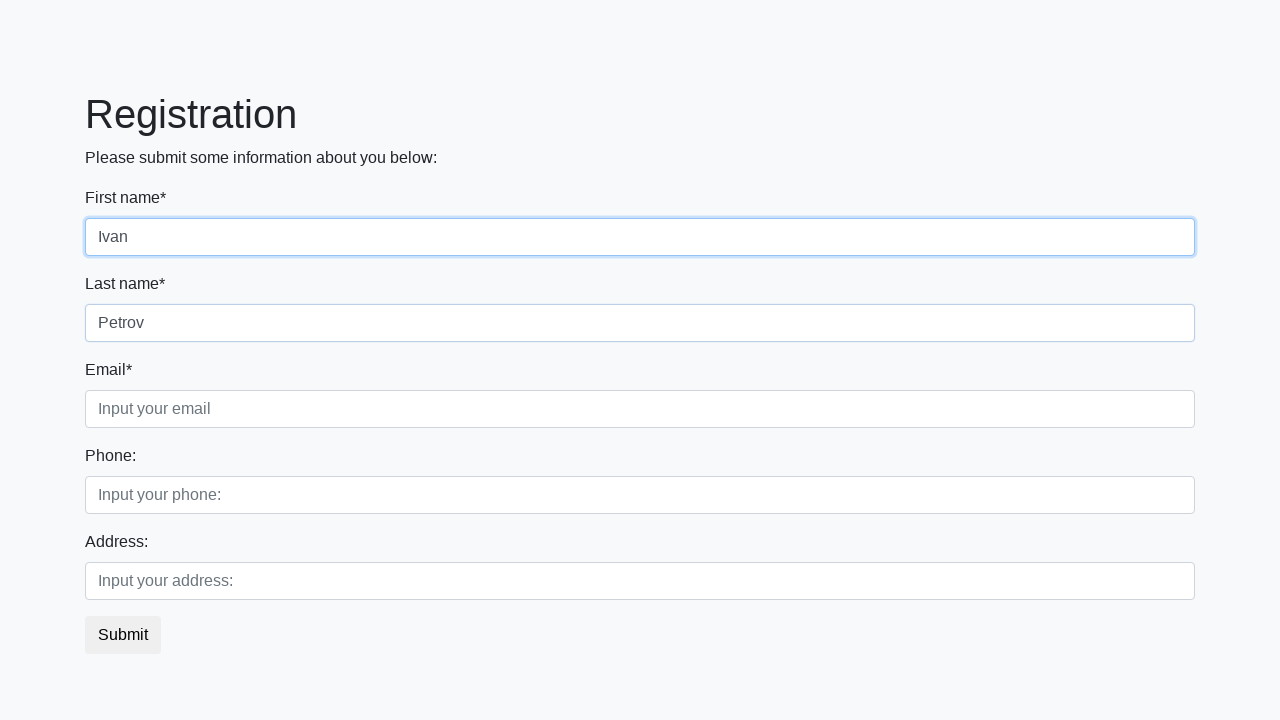

Filled email field with 'stepik@gmail.com' on input.form-control.third[required]
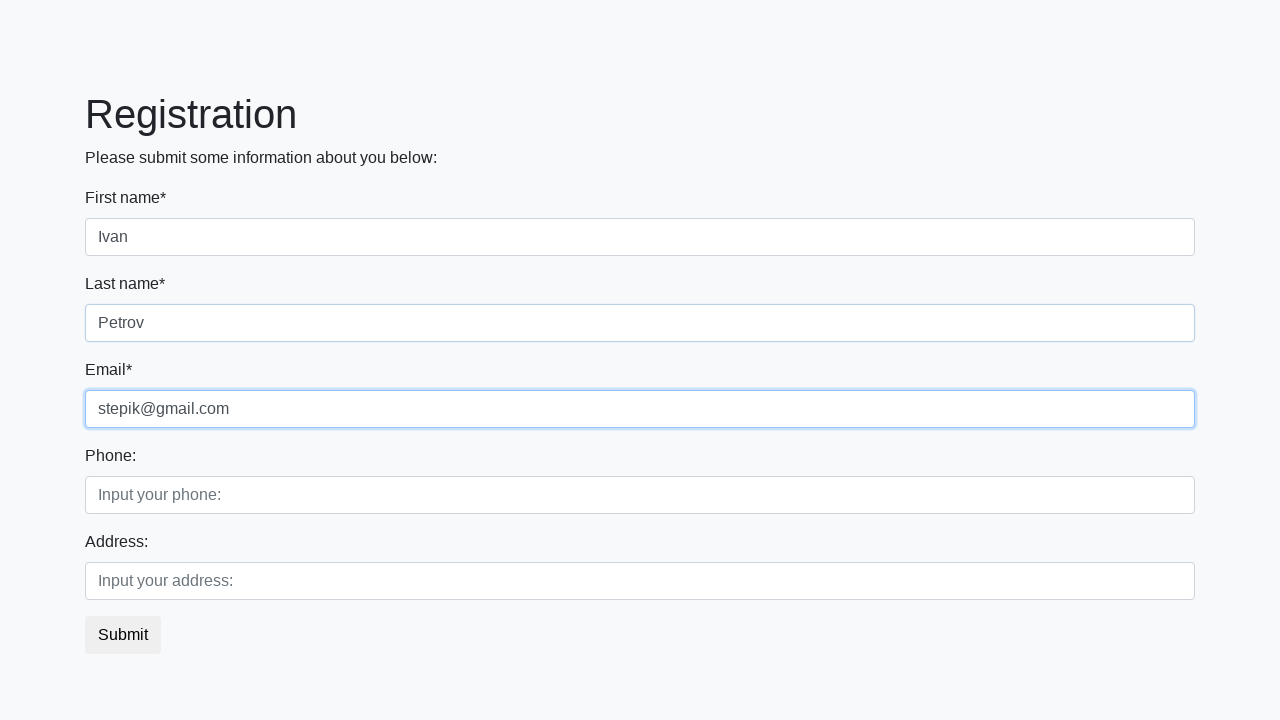

Clicked submit button to register at (123, 635) on button[type="submit"]
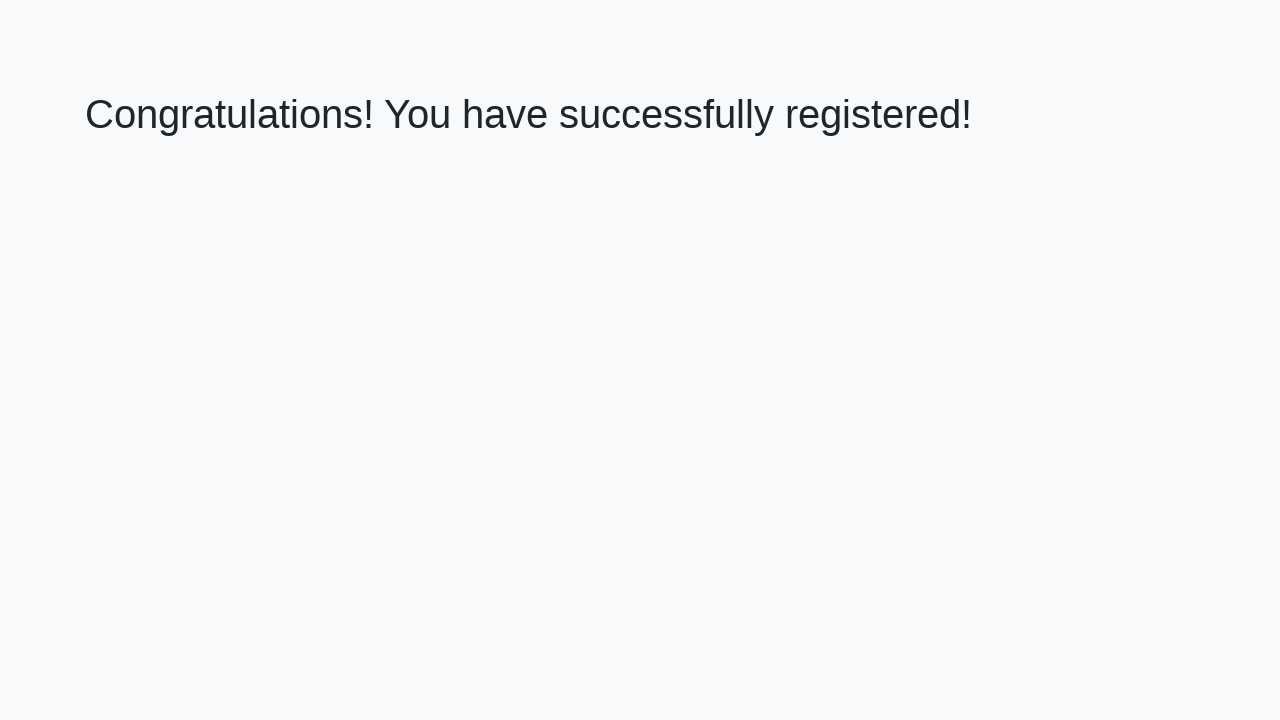

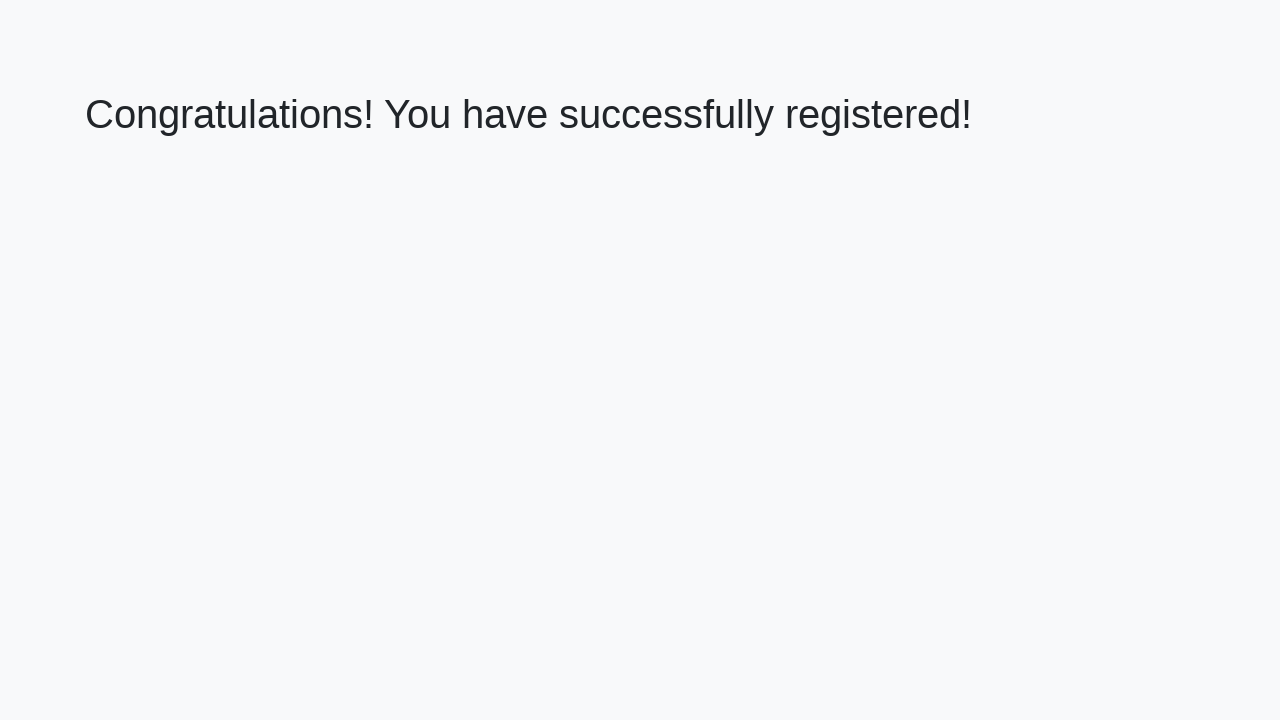